Tests a web calculator by performing an addition operation (1 + 2) and verifying the result equals 3

Starting URL: https://testpages.eviltester.com/styled/apps/calculator.html

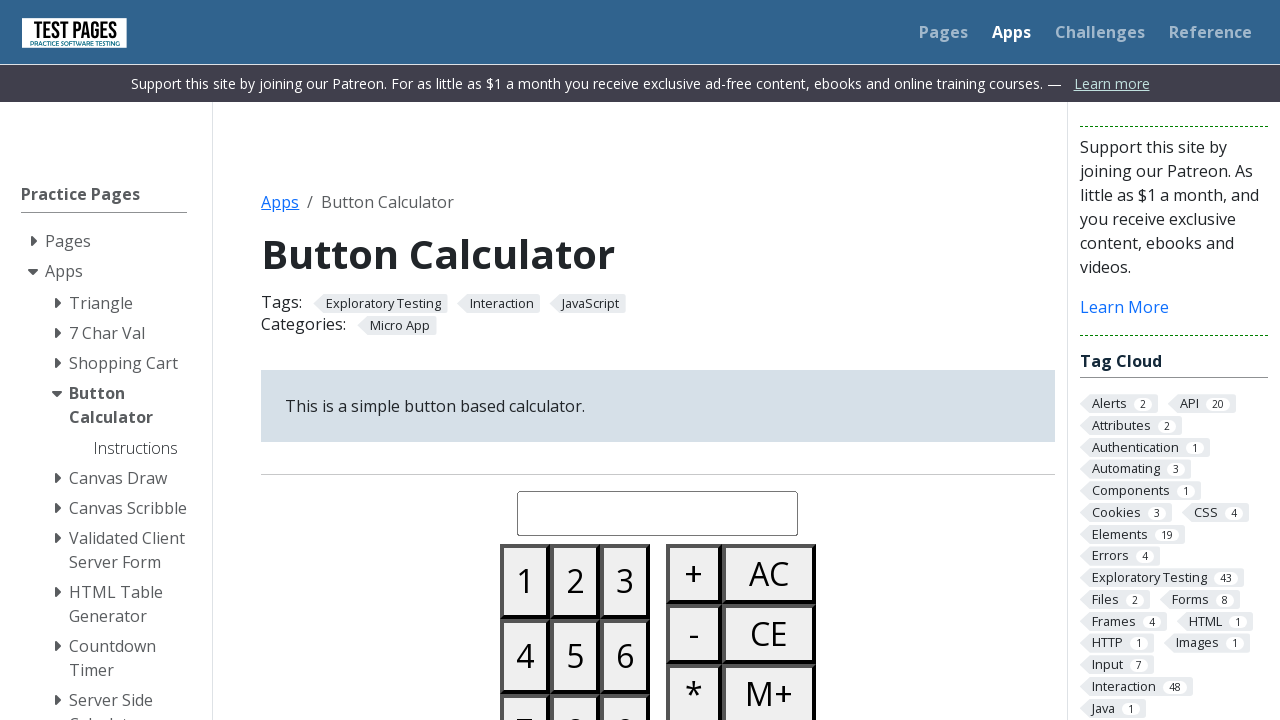

Clicked button 1 at (525, 581) on #button01
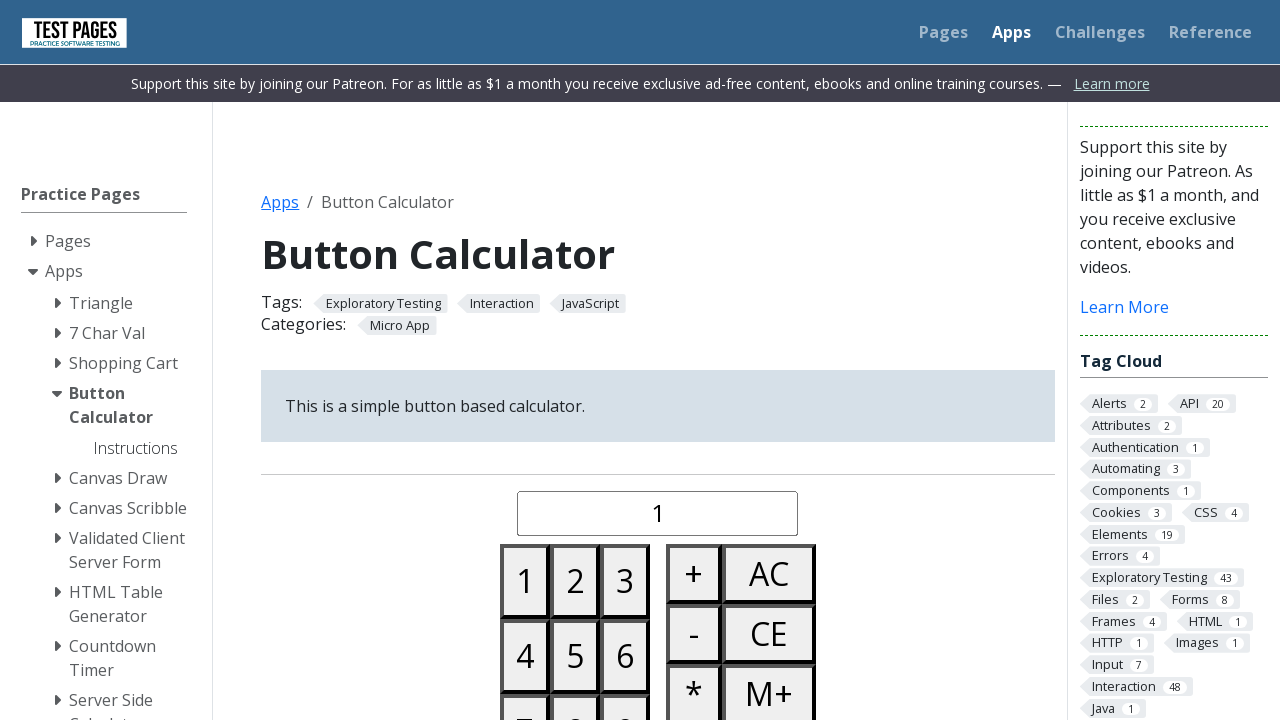

Clicked plus button at (694, 574) on #buttonplus
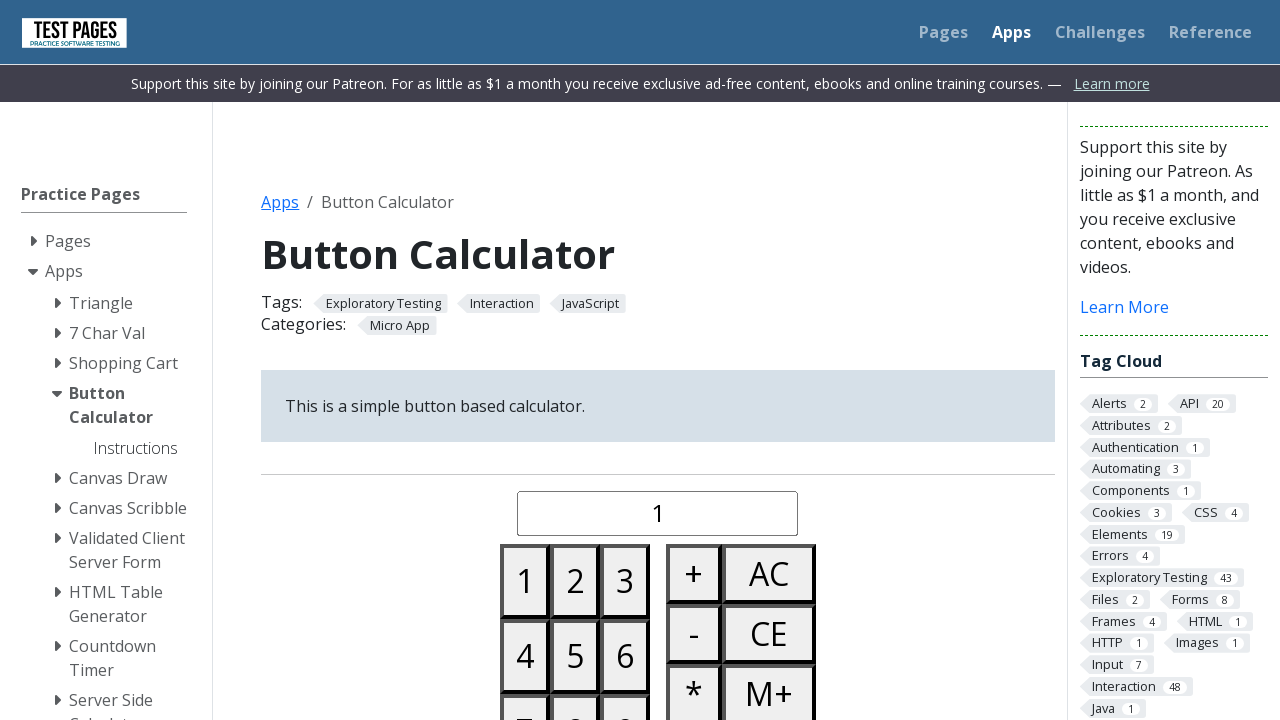

Clicked button 2 at (575, 581) on #button02
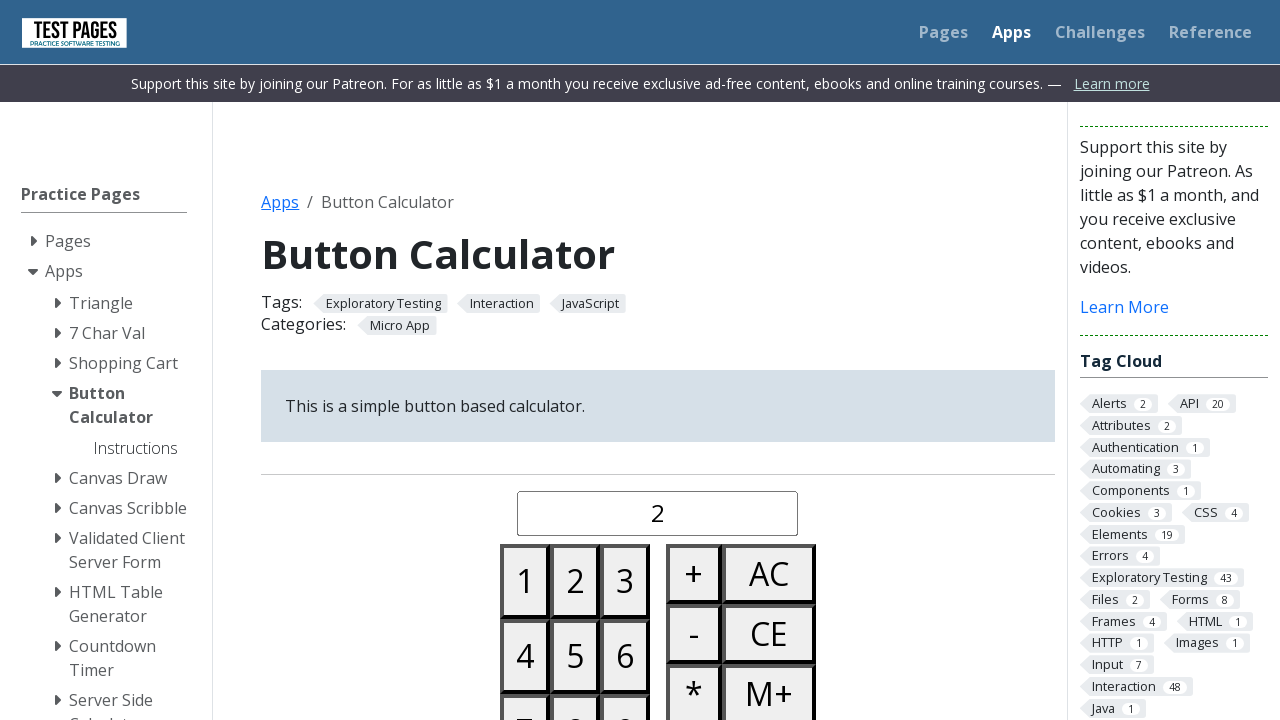

Clicked equals button at (694, 360) on #buttonequals
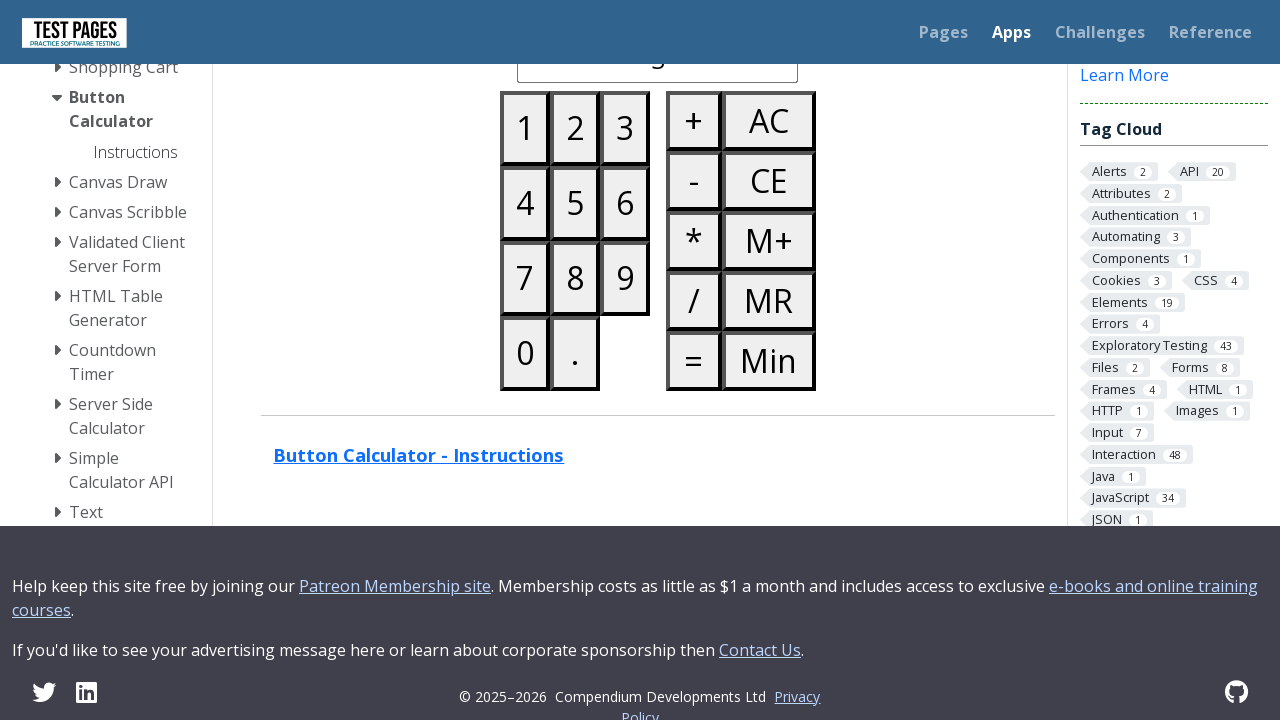

Calculator result display appeared
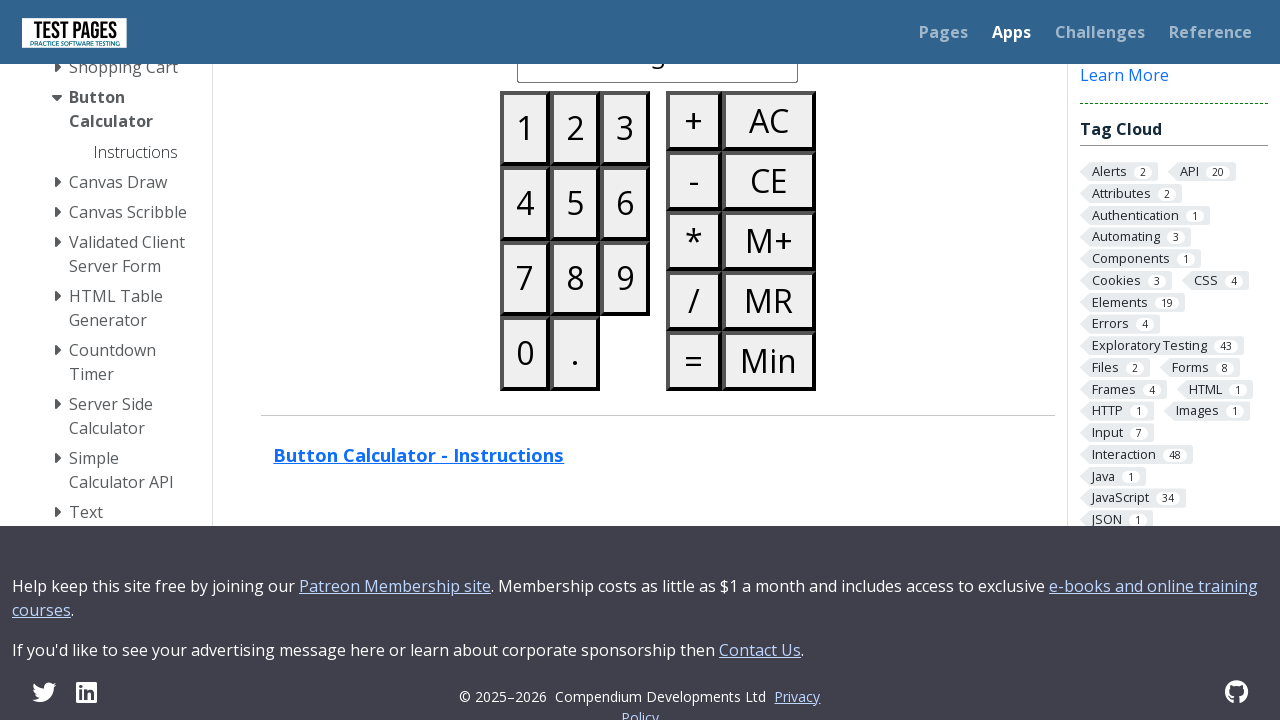

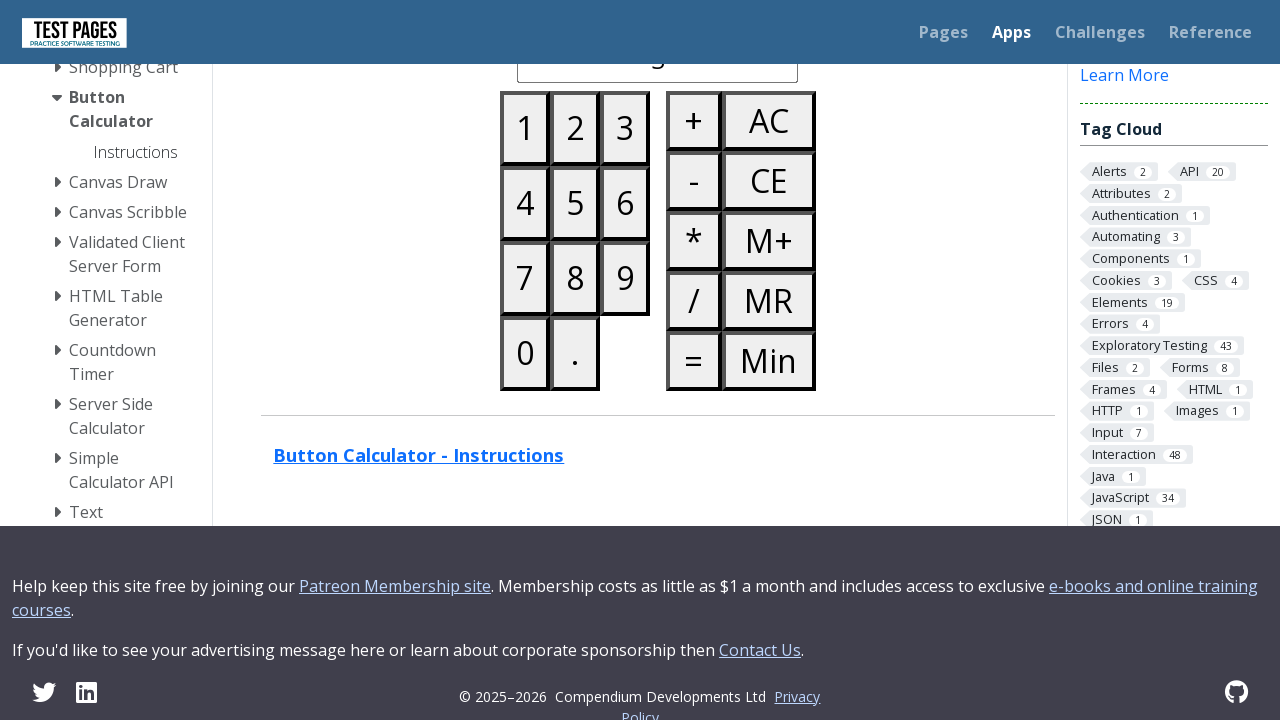